Tests dropdown selection functionality by navigating to the dropdown page and selecting an option by index

Starting URL: https://the-internet.herokuapp.com/

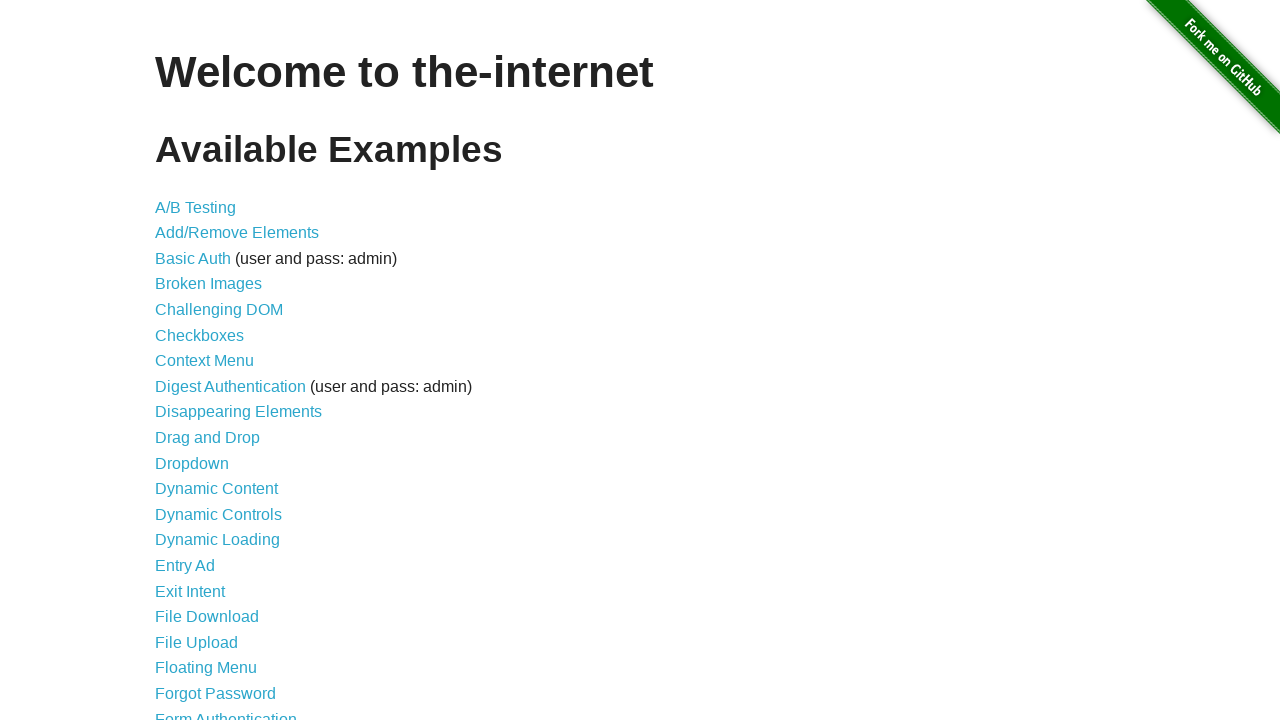

Clicked on the Dropdown link at (192, 463) on text=Dropdown
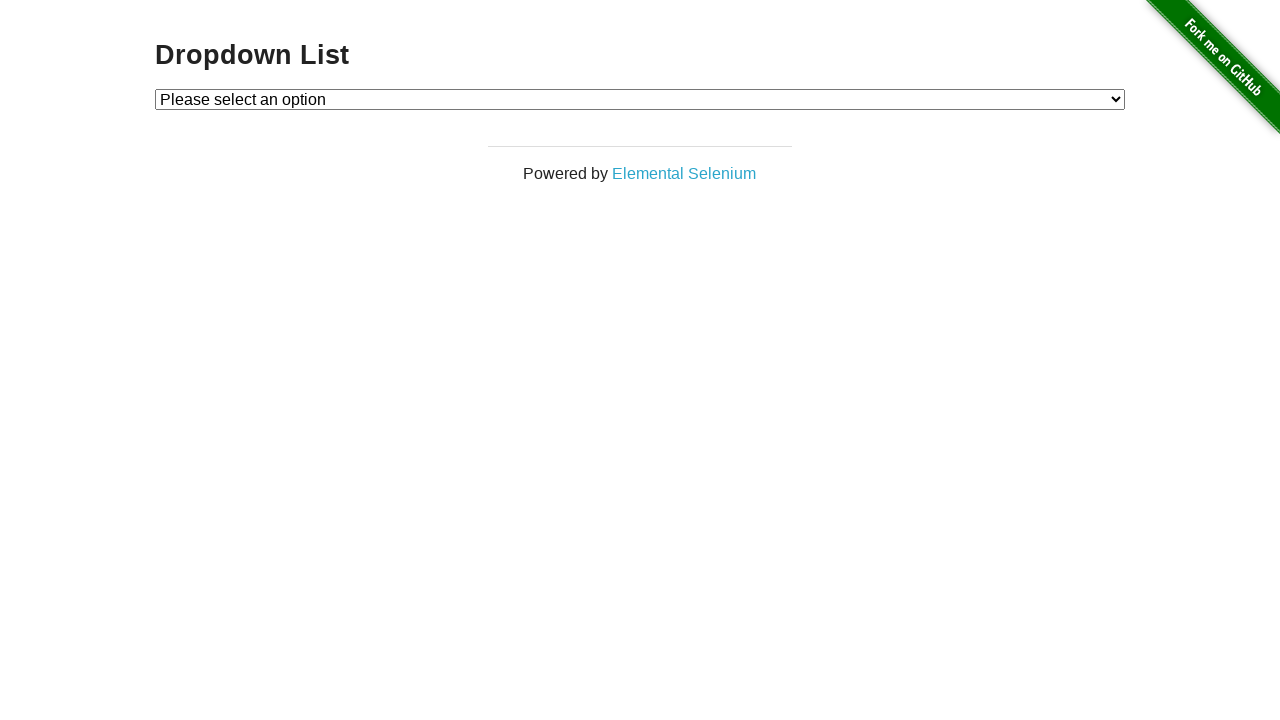

Located the dropdown element
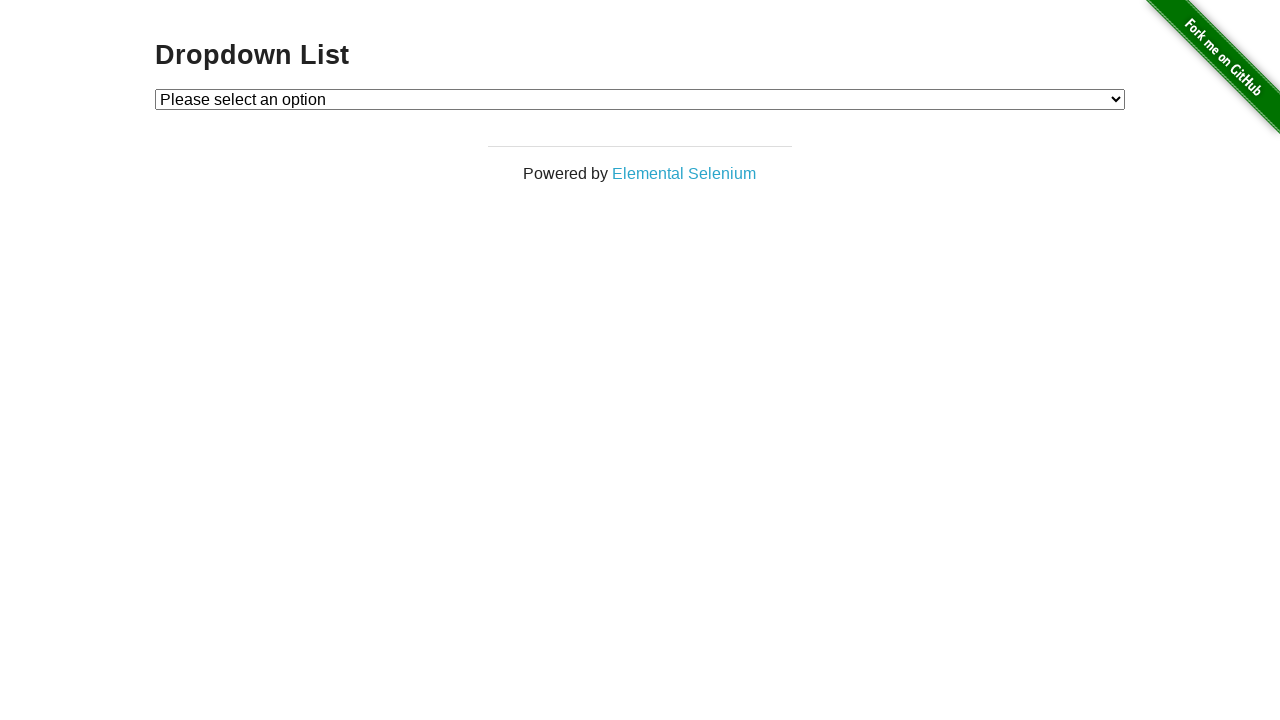

Selected option at index 2 from the dropdown on #dropdown
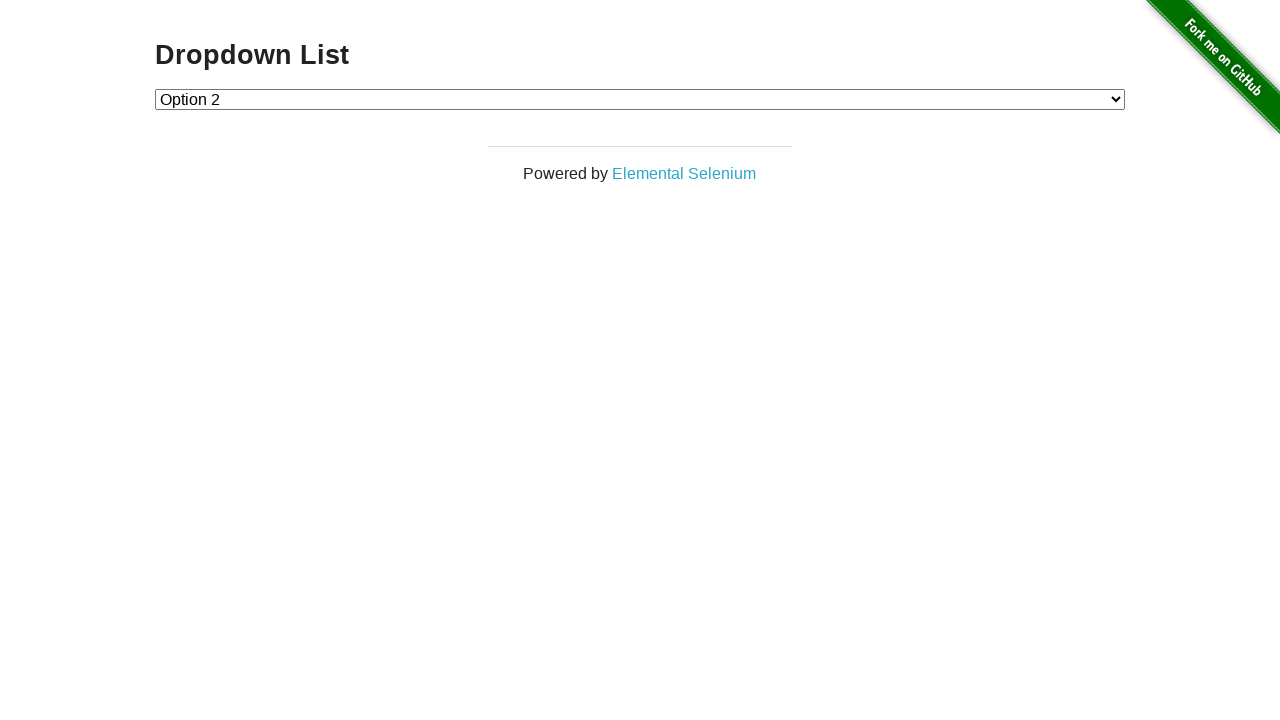

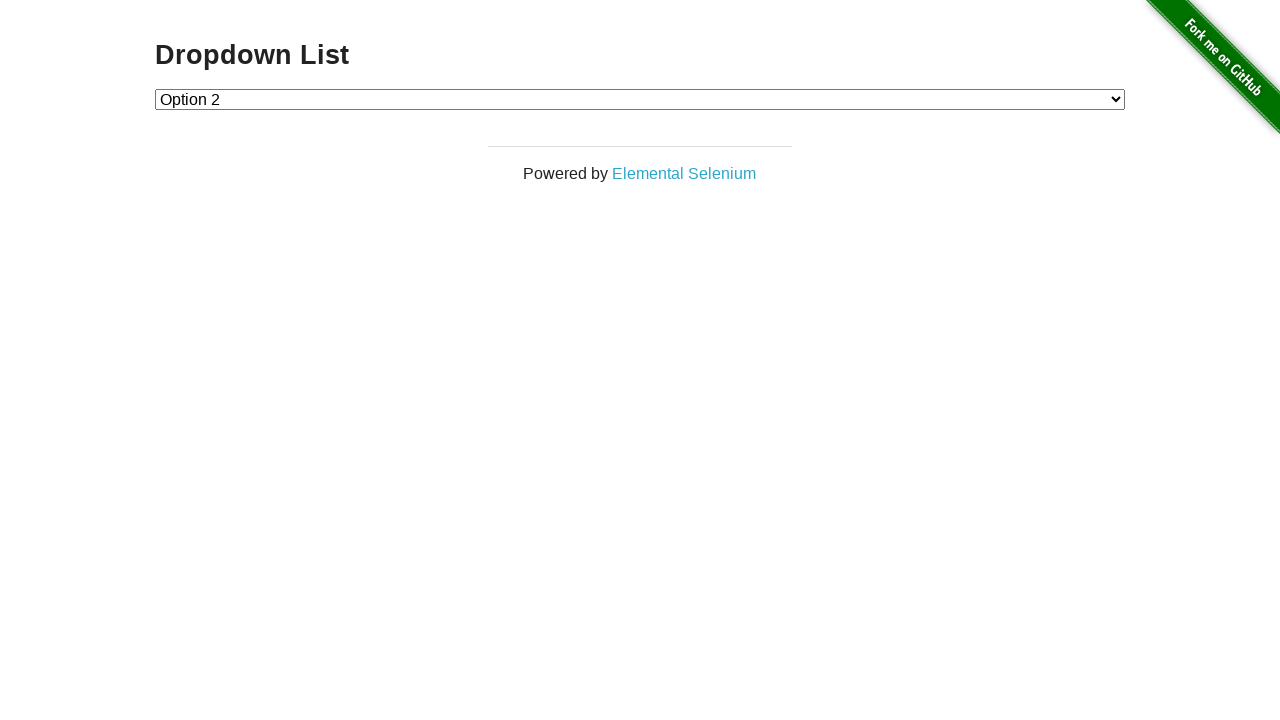